Tests filling the CPF field with a generated CPF number, clicking the insert button, and verifying the modal appears

Starting URL: https://ciscodeto.github.io/AcodemiaGerenciamento/ypraticas.html

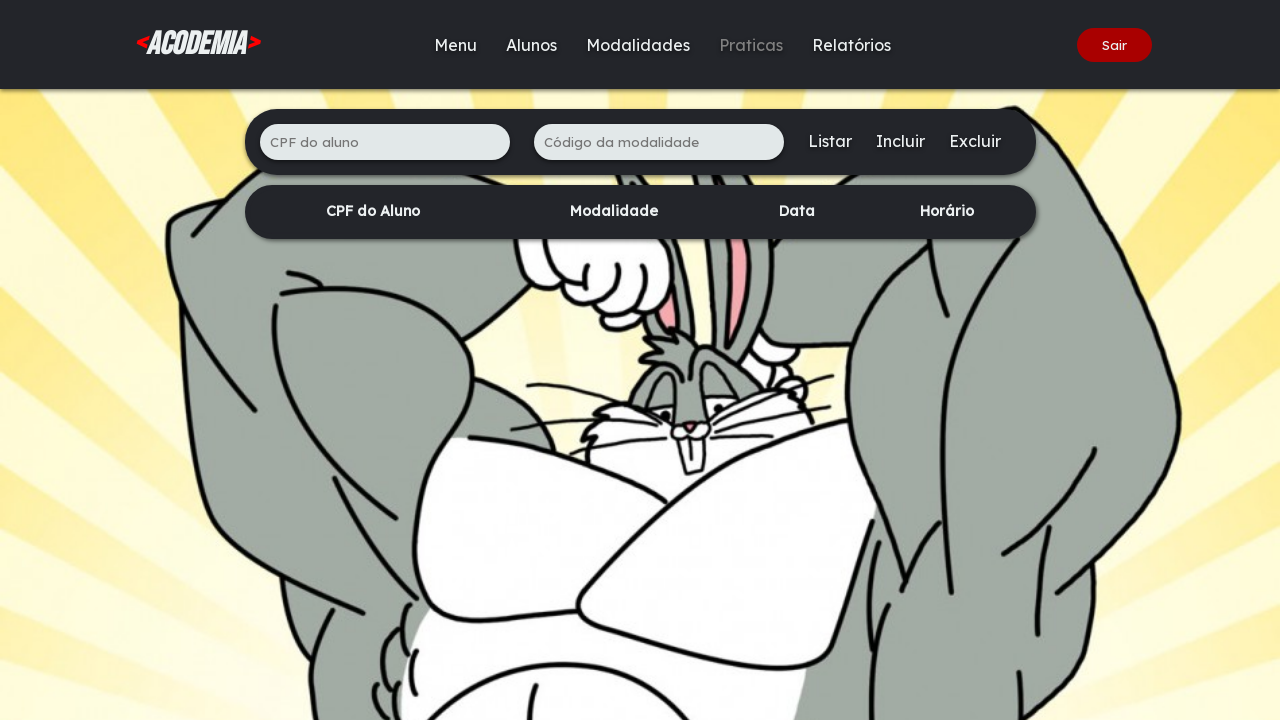

Filled CPF field with generated CPF number 847.293.156-42 on #buscador-cpf
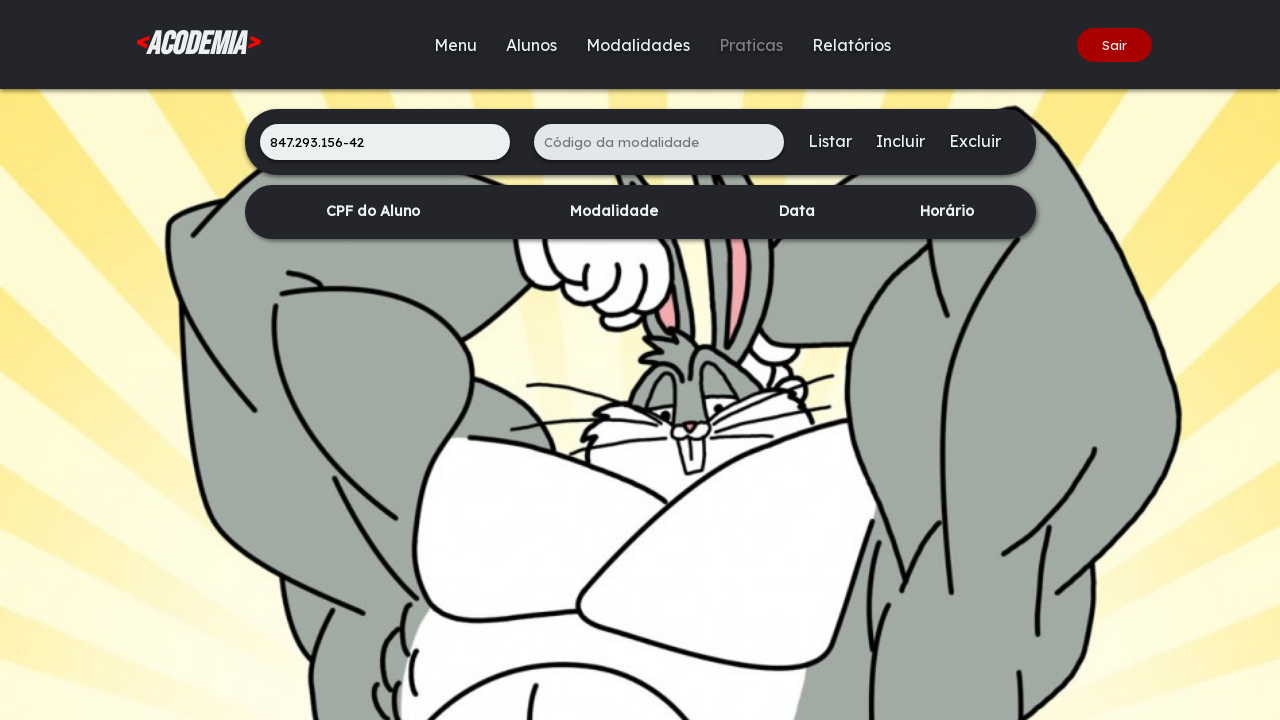

Clicked the insert button to submit CPF at (900, 141) on #incluir-pratica
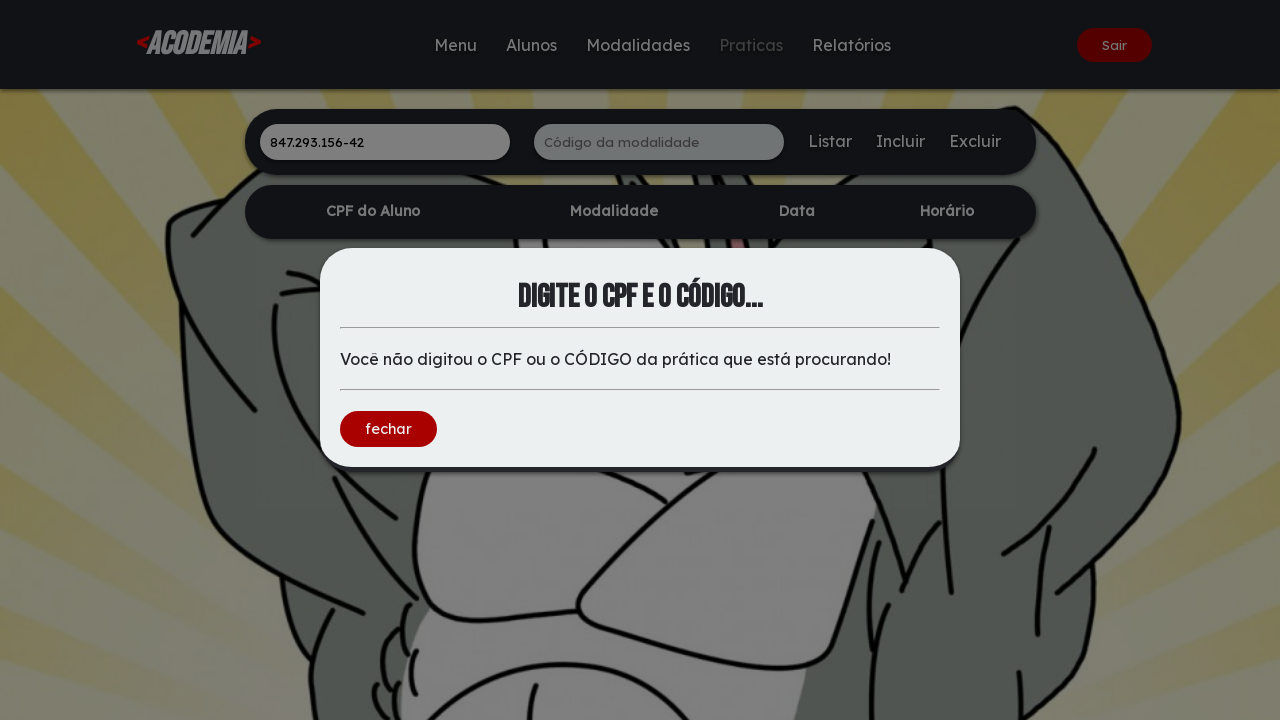

Modal appeared successfully after inserting CPF
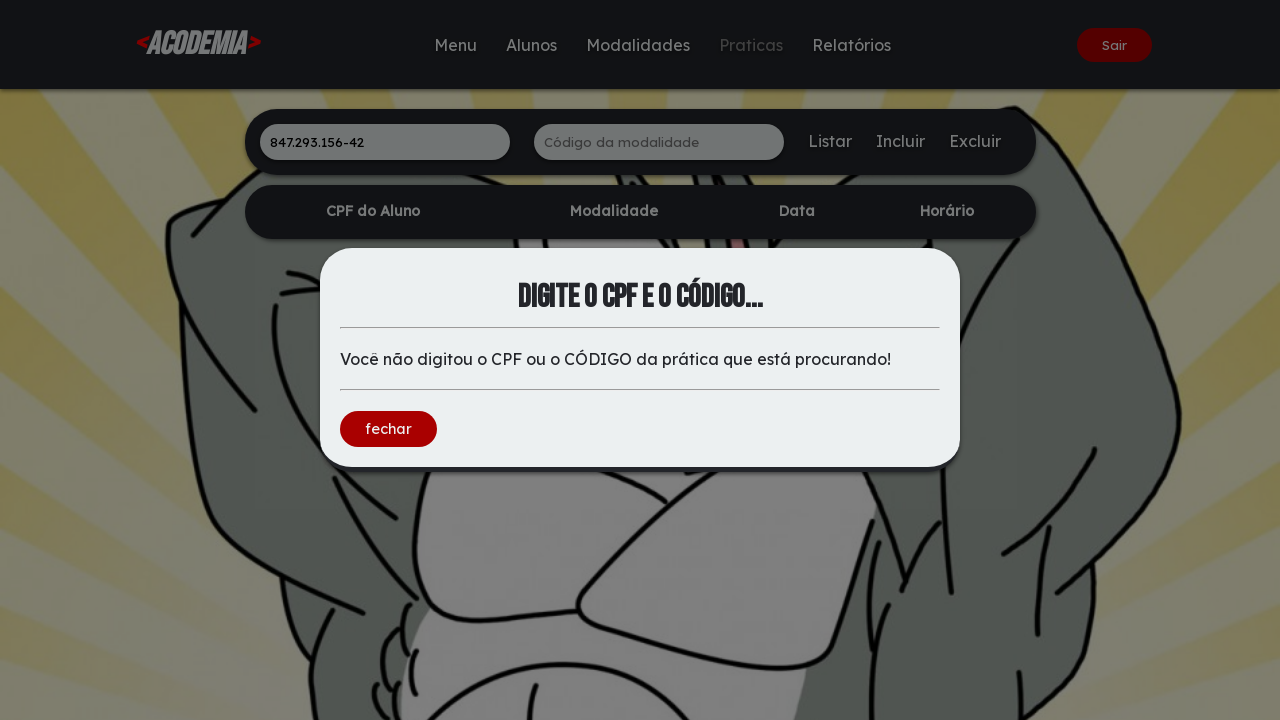

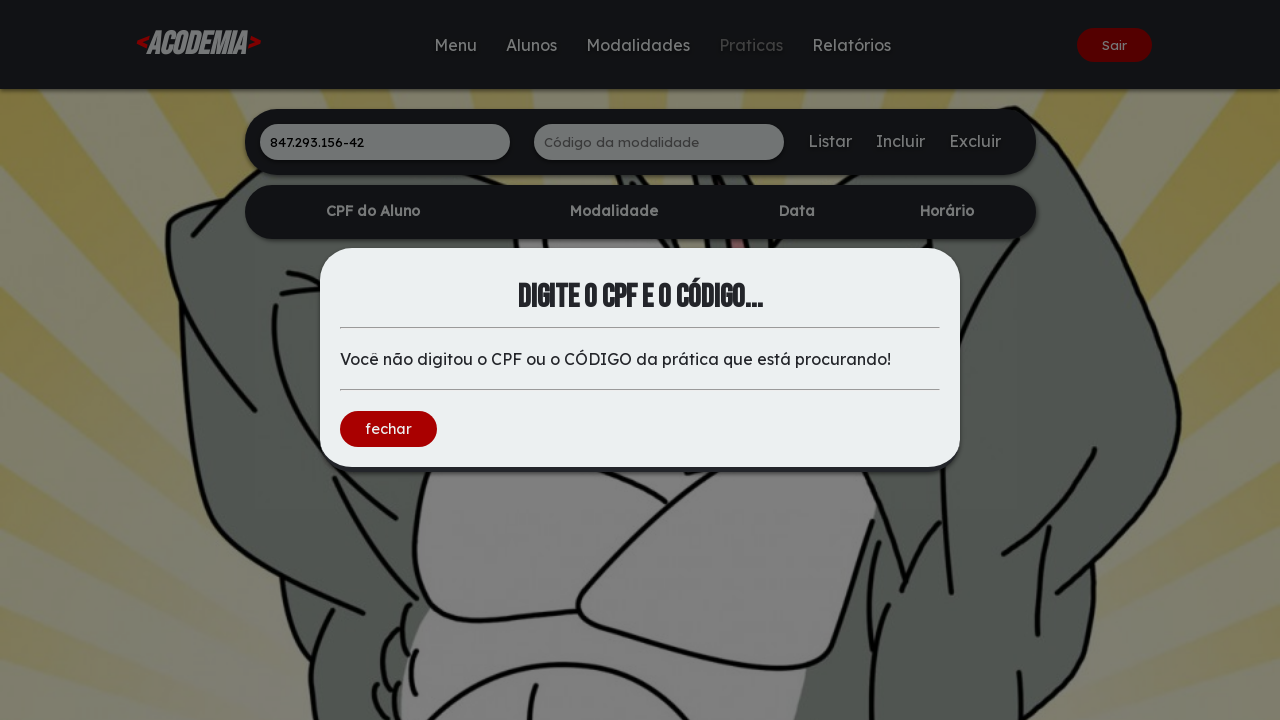